Tests autocomplete dropdown functionality by typing a partial country name and selecting a matching option from the suggestions list

Starting URL: https://rahulshettyacademy.com/AutomationPractice/

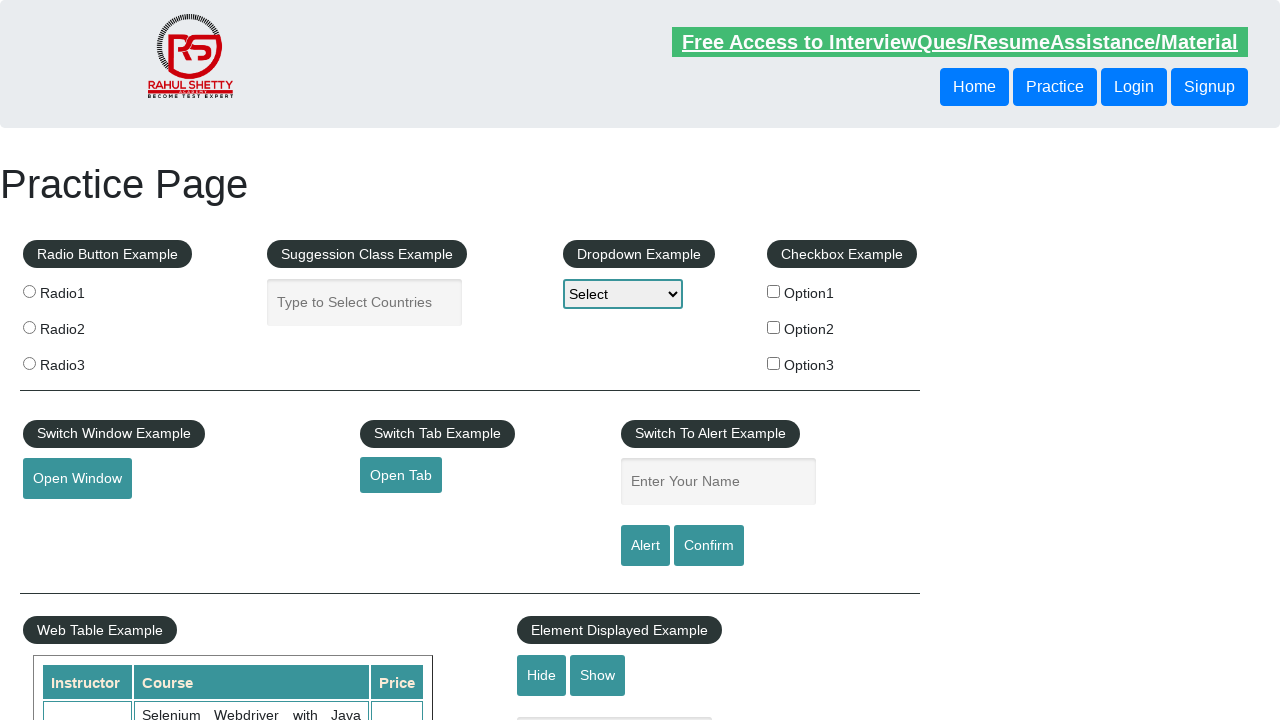

Typed 'ind' in autocomplete field to trigger dropdown suggestions on #autocomplete
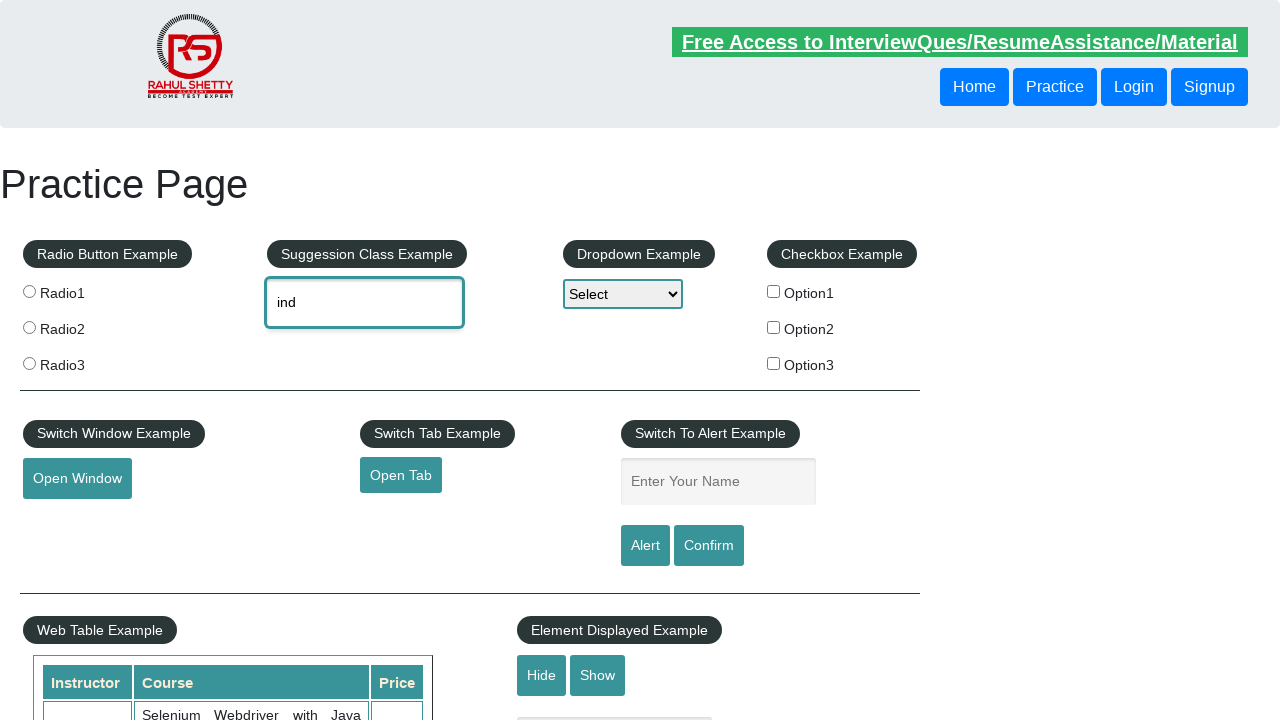

Autocomplete dropdown suggestions loaded
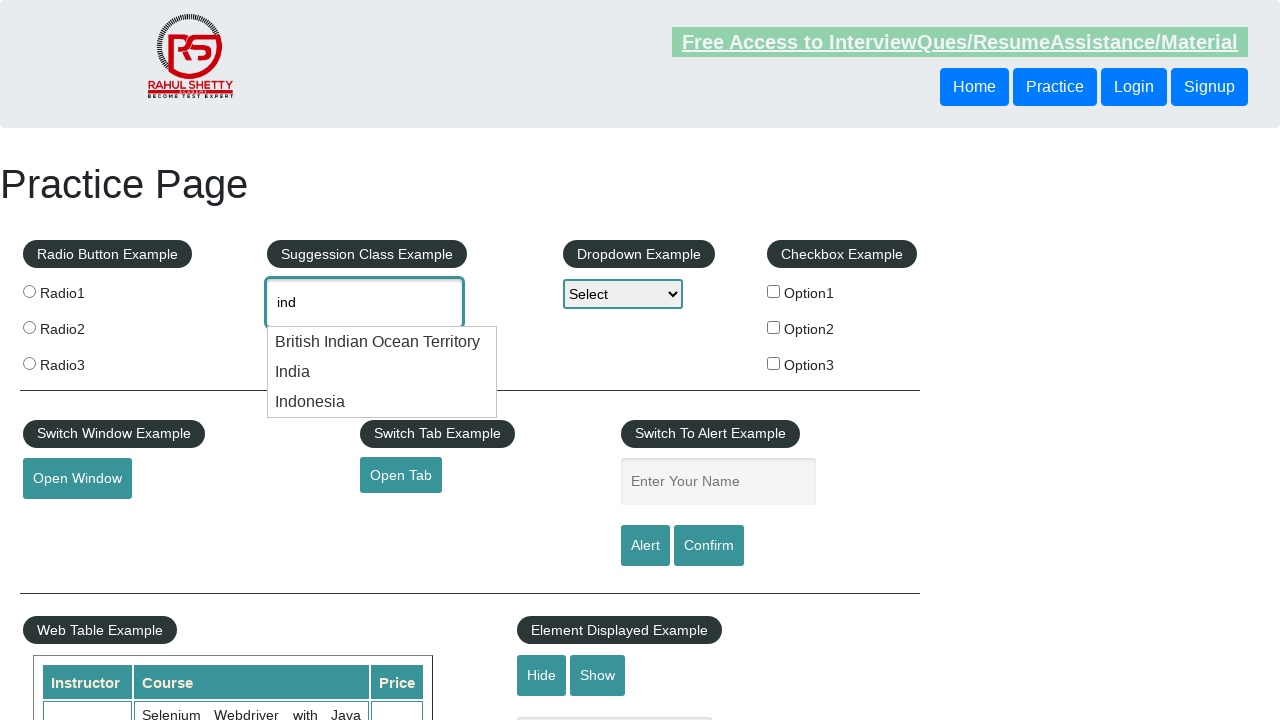

Selected 'India' from autocomplete dropdown suggestions at (382, 342) on ul#ui-id-1 li.ui-menu-item:has-text('India')
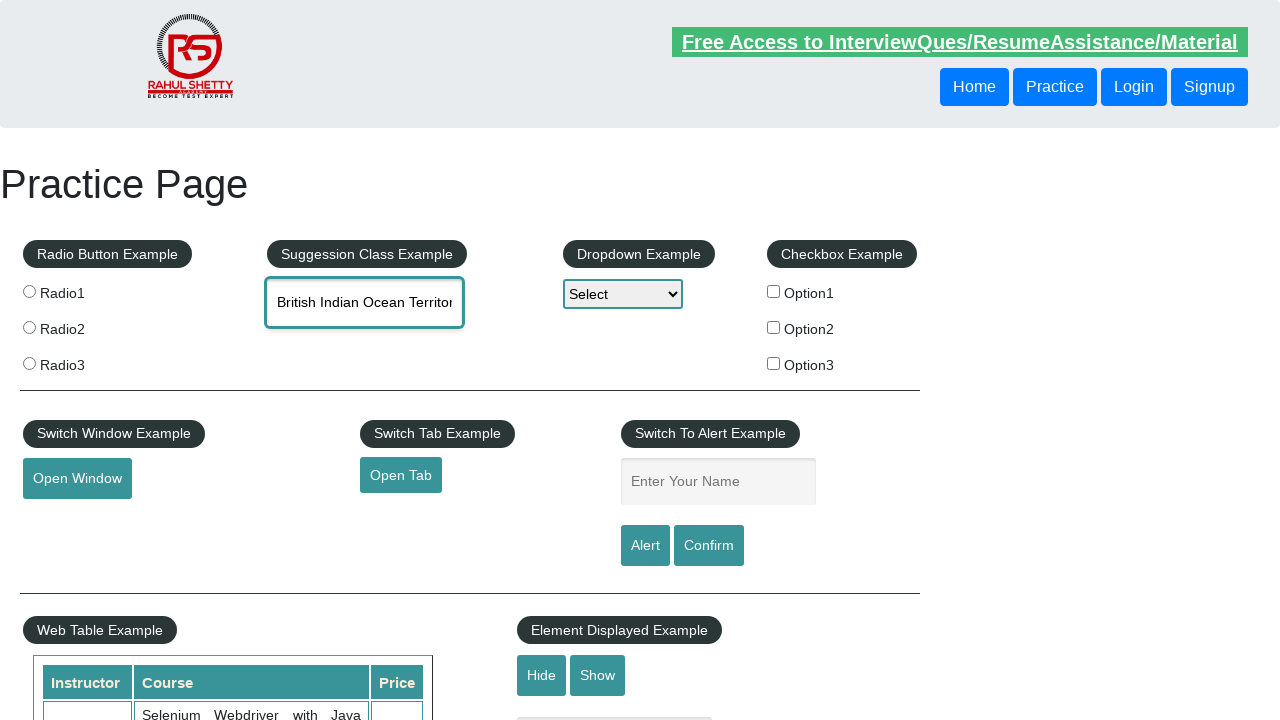

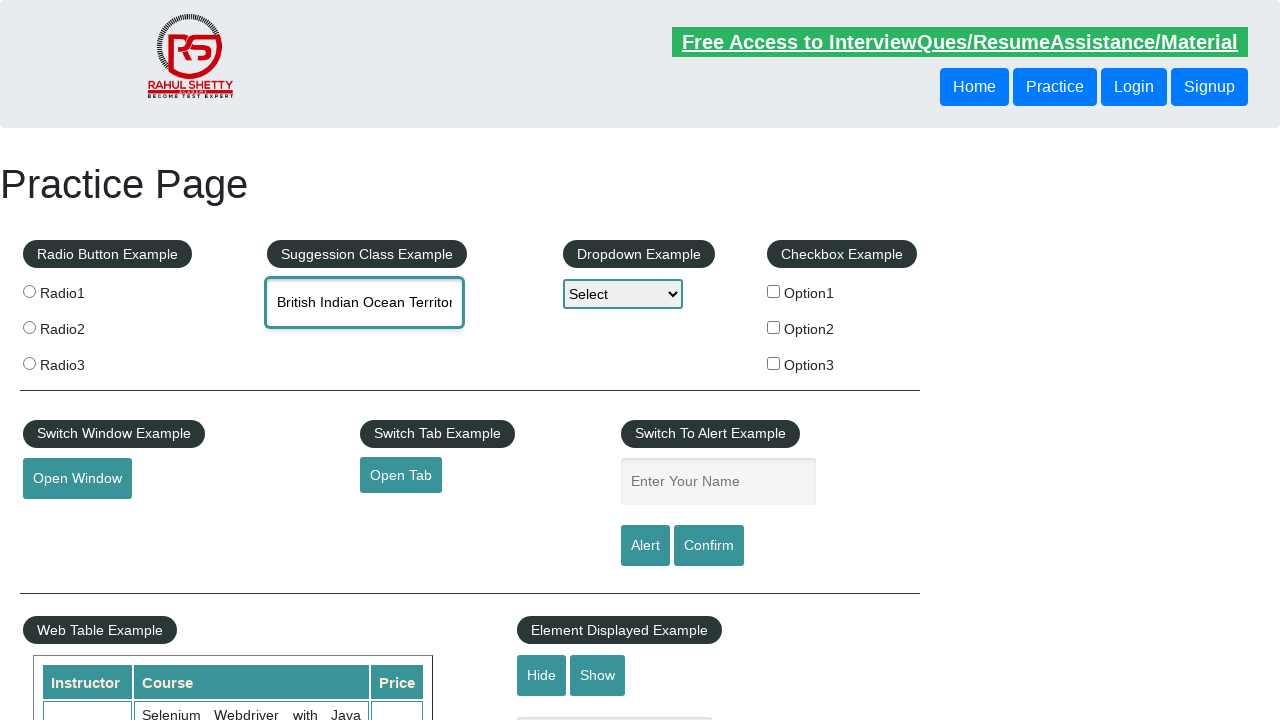